Tests iframe interaction on DemoQA by navigating to the Frames page under Alerts, Frame & Windows menu, then switching into two separate iframes and verifying the text content within each frame.

Starting URL: https://demoqa.com/

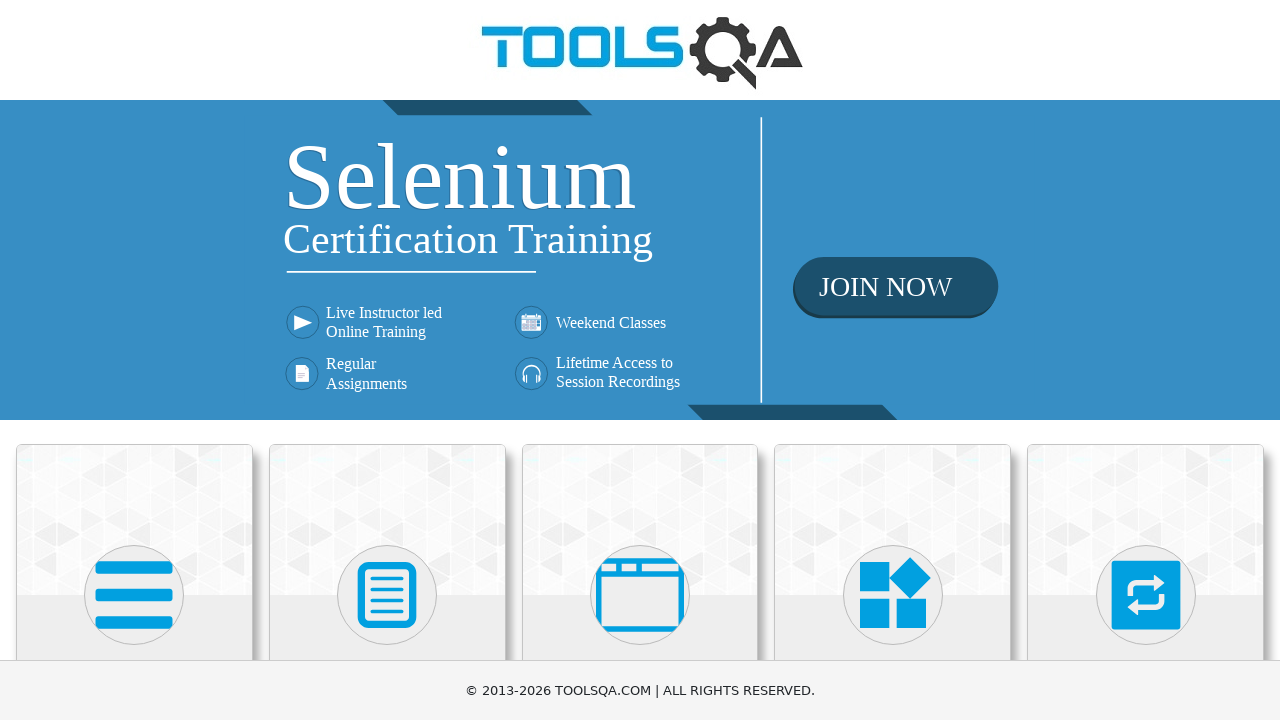

Scrolled 'Alerts, Frame & Windows' menu into view
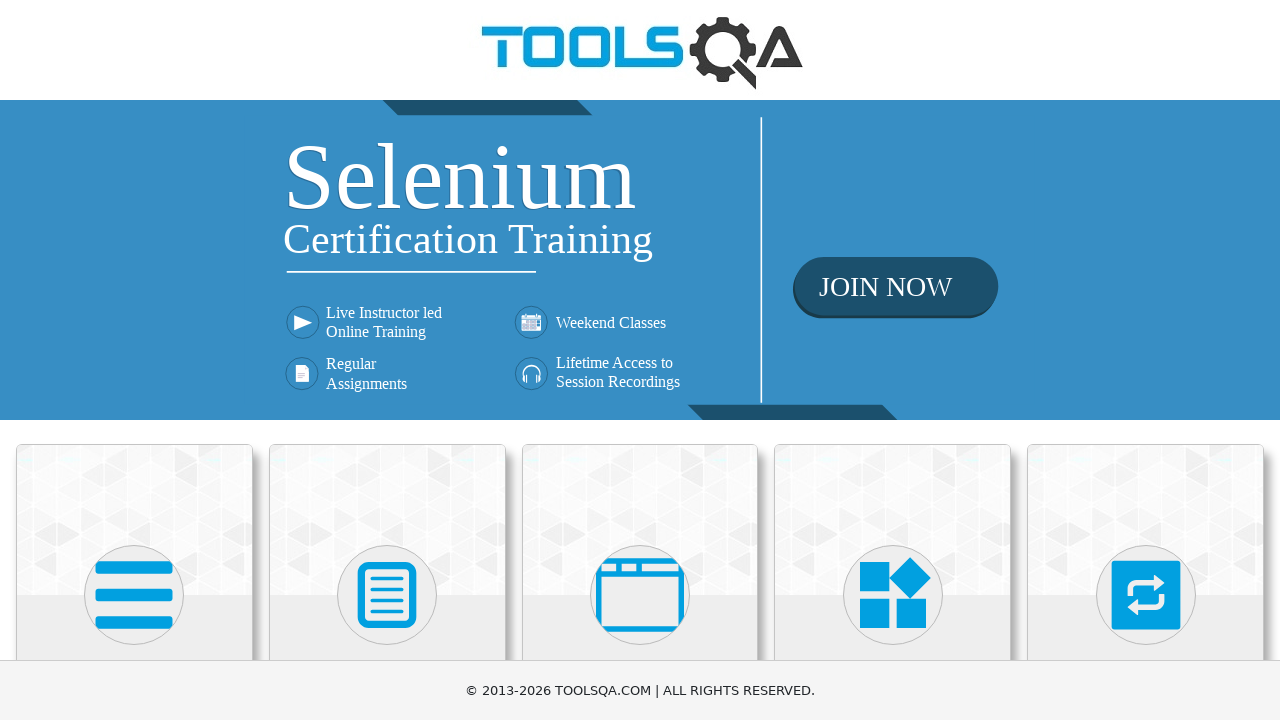

Clicked 'Alerts, Frame & Windows' menu at (640, 360) on xpath=//h5[text()='Alerts, Frame & Windows']
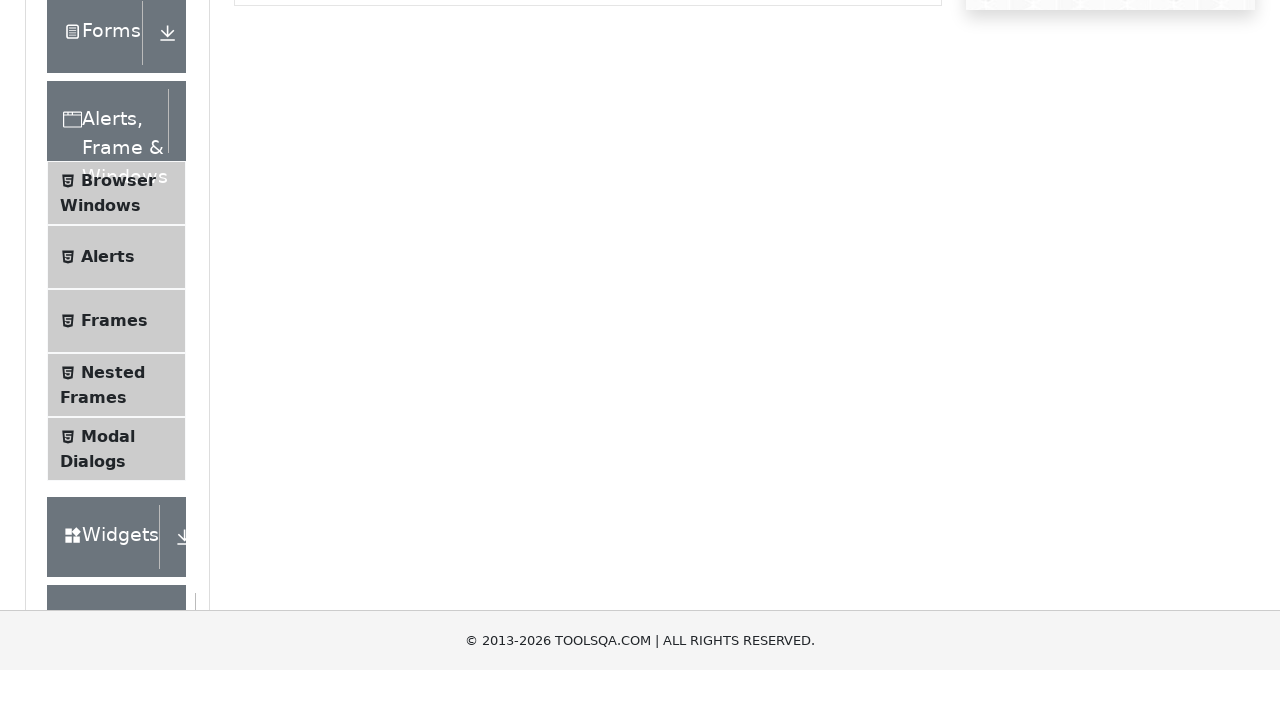

Clicked 'Frames' submenu at (114, 565) on xpath=//span[text()='Frames']
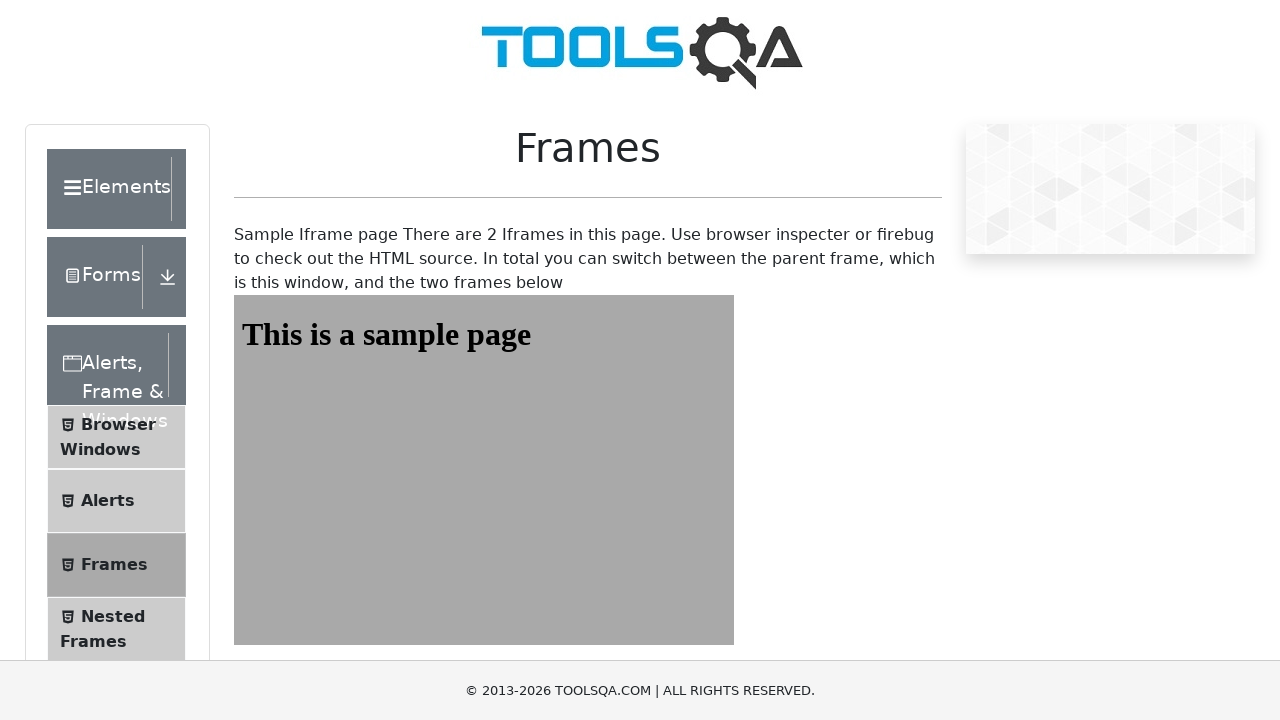

Frames page loaded with #frame1 element present
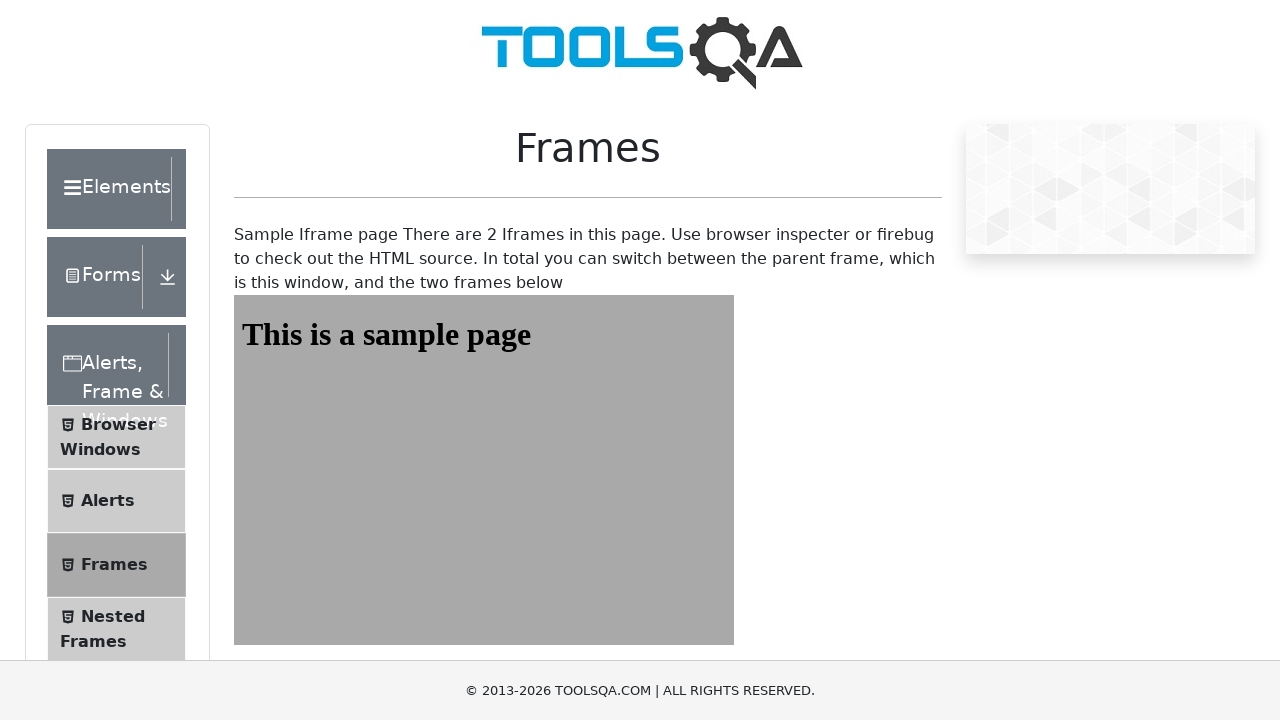

Located and waited for sample heading in Frame One
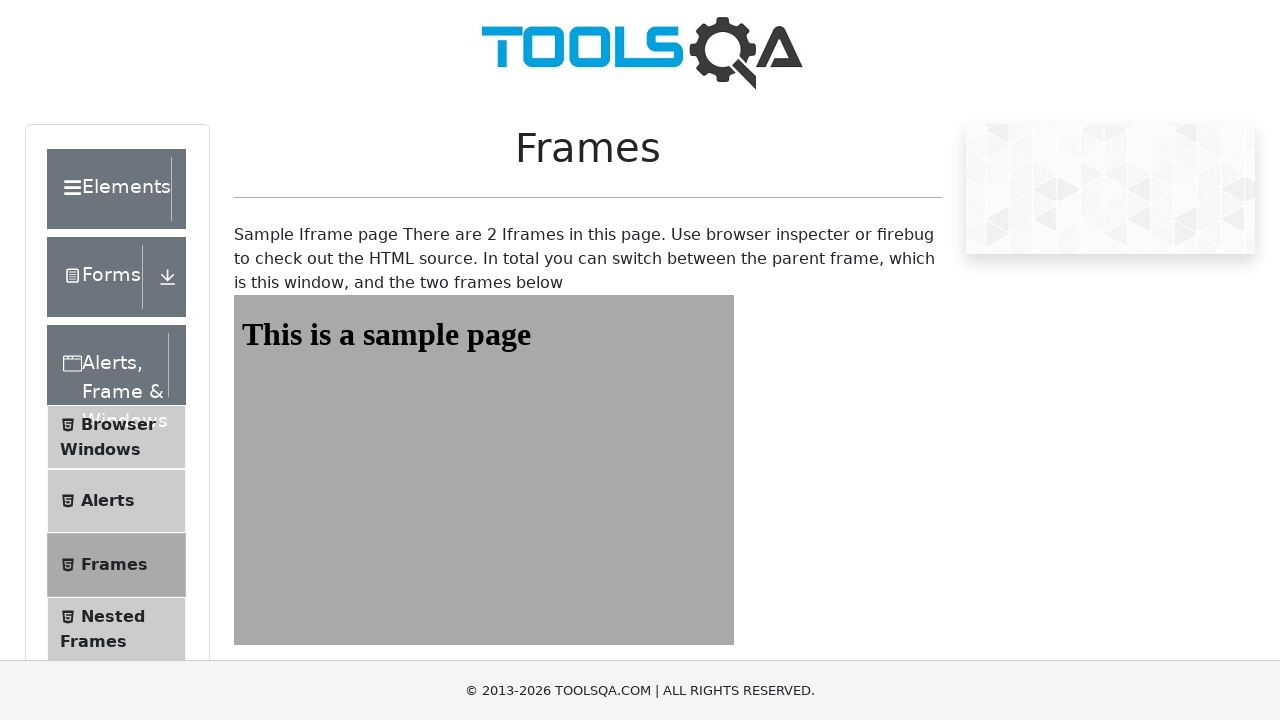

Located and waited for sample heading in Frame Two
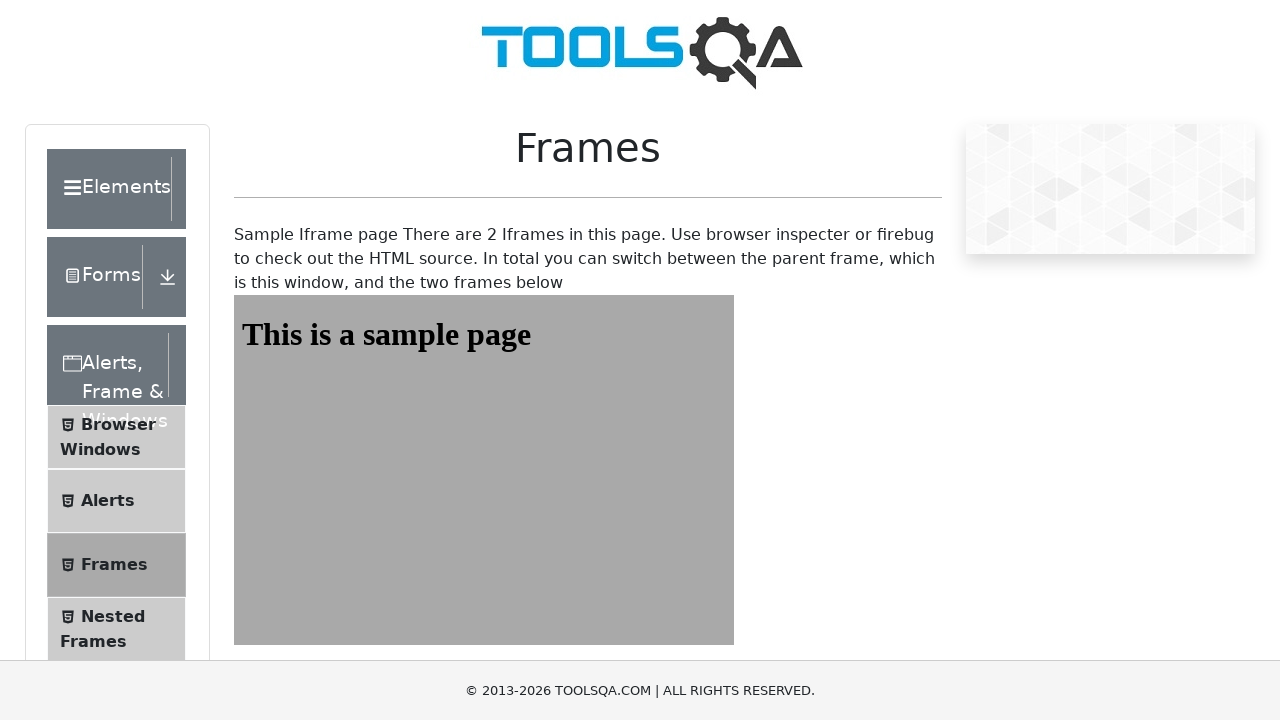

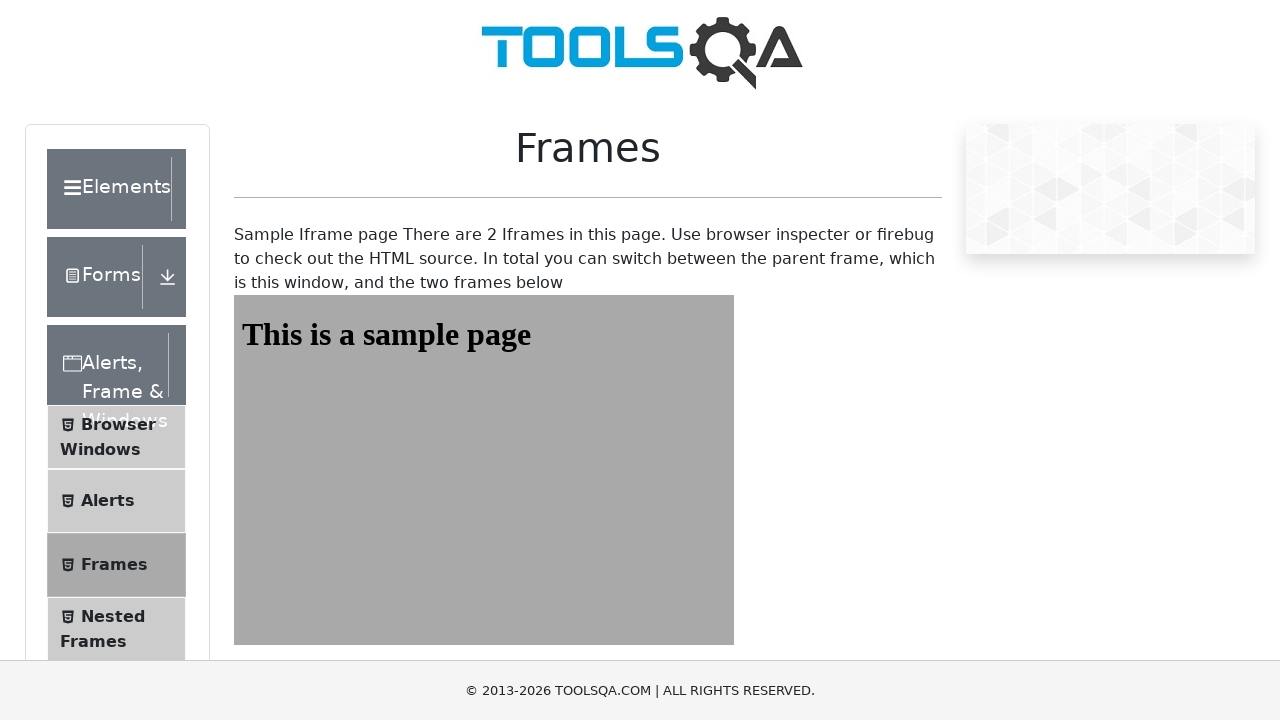